Tests calendar date picker functionality on a registration page by selecting a date of birth (December 10, 1990) through dropdown selections for year and month, then clicking the specific day in the calendar grid.

Starting URL: http://flights.qedgetech.com/

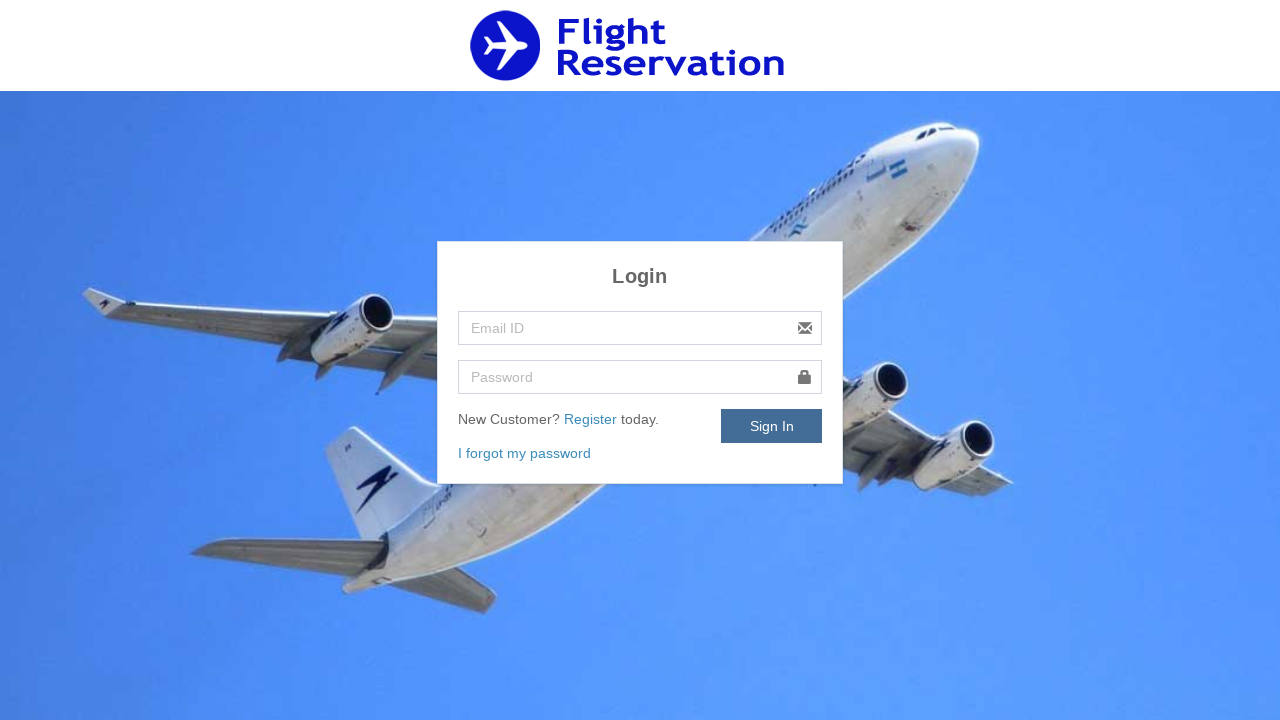

Clicked Register link at (592, 419) on text=Register
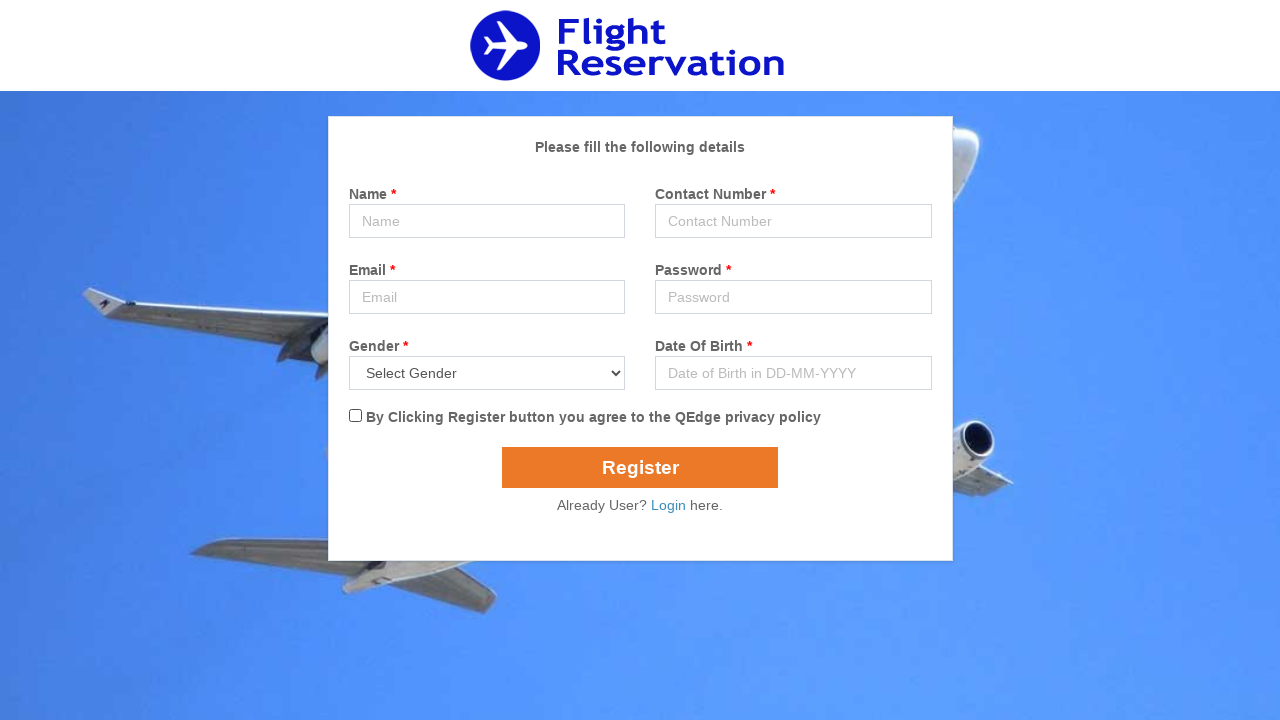

Clicked date of birth field to open calendar at (793, 373) on input[name='dob']
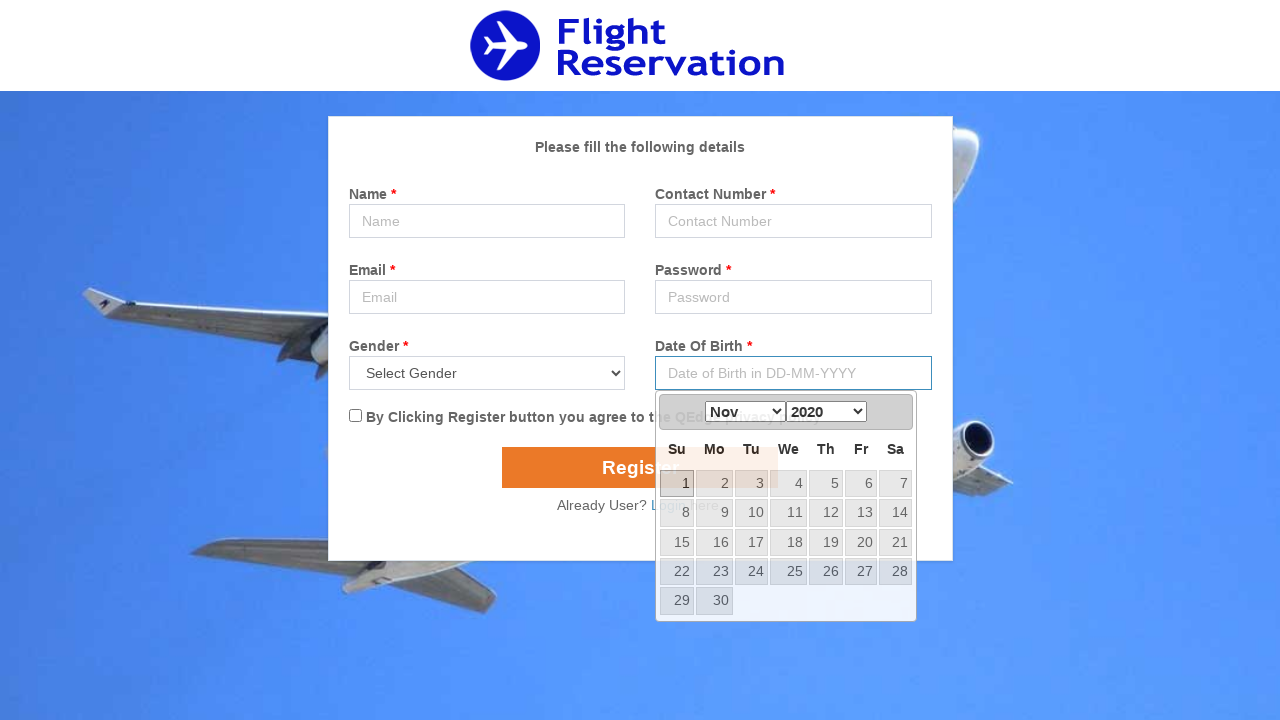

Selected year 1990 from dropdown on .ui-datepicker-year
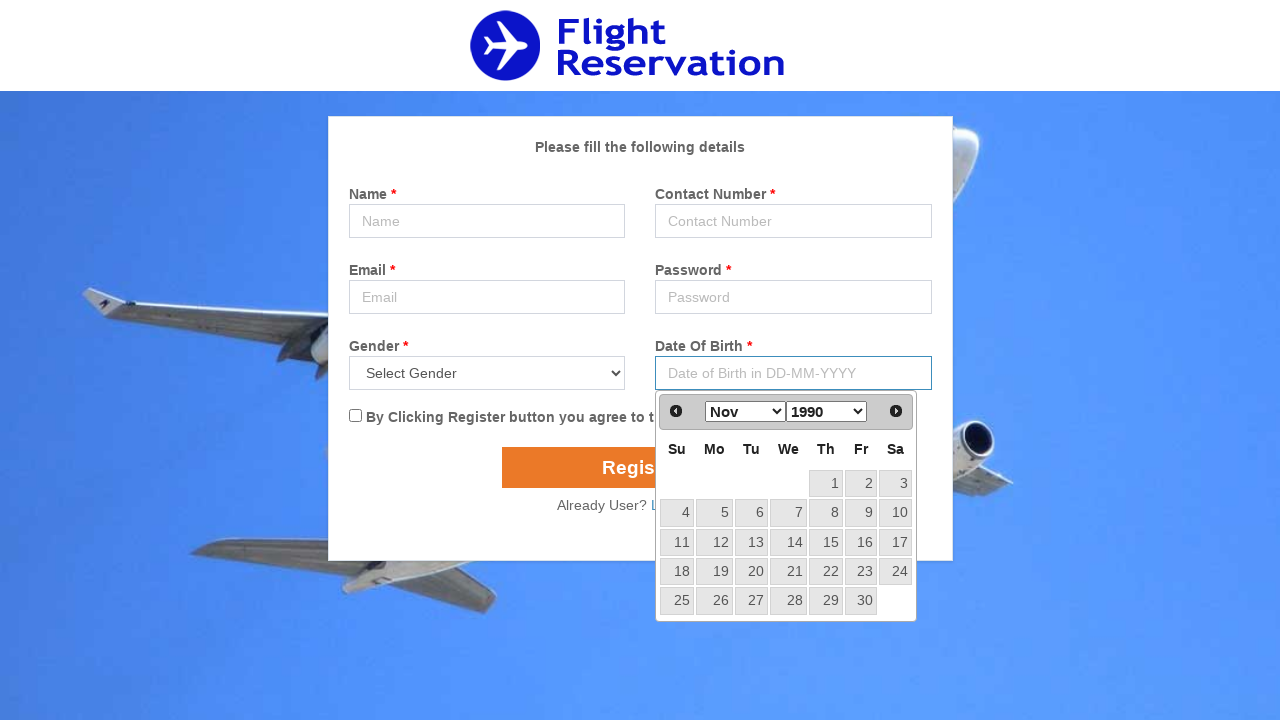

Selected December from month dropdown on .ui-datepicker-month
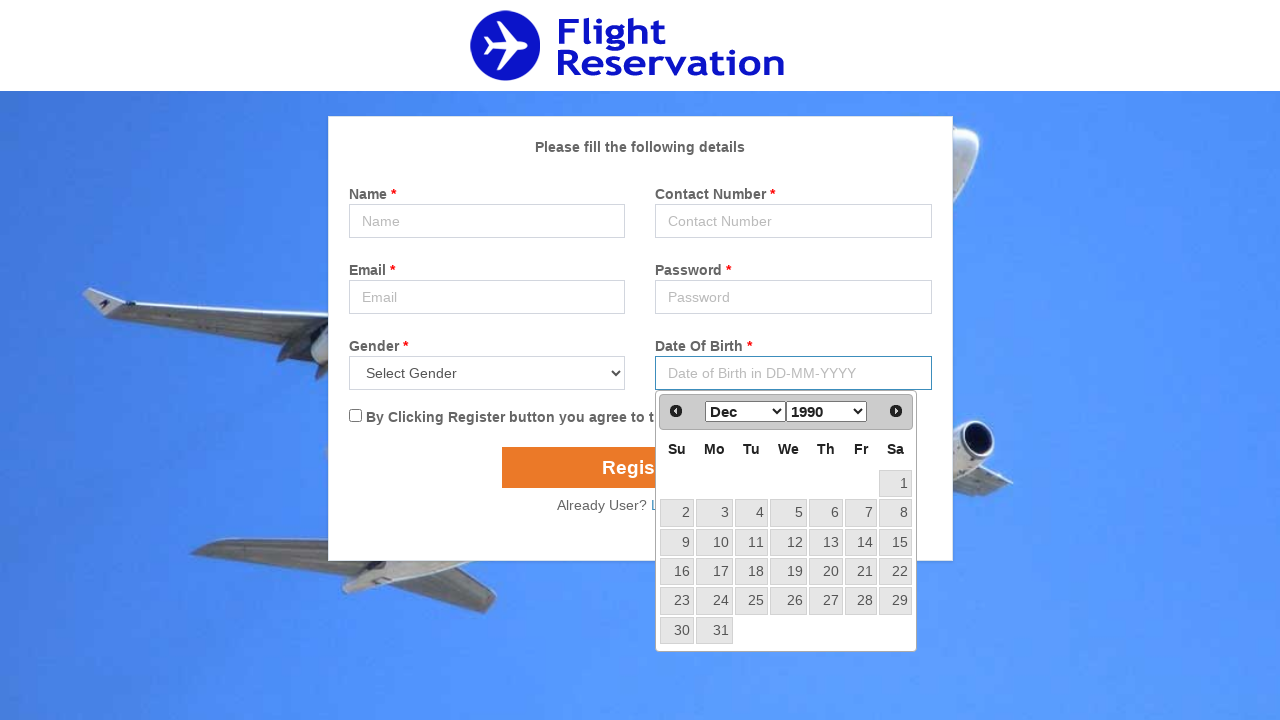

Calendar updated and loaded
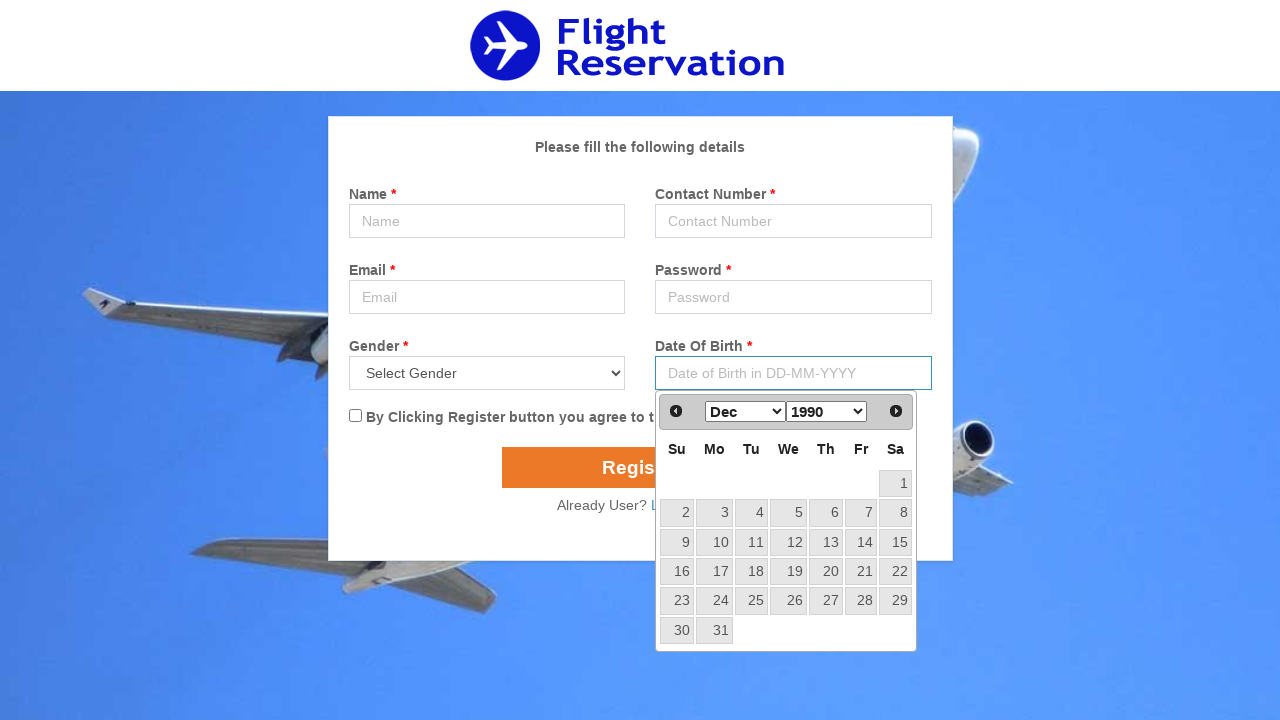

Clicked on day 10 in the calendar grid at (714, 542) on .ui-datepicker-calendar td:has-text('10'):not(.ui-datepicker-other-month)
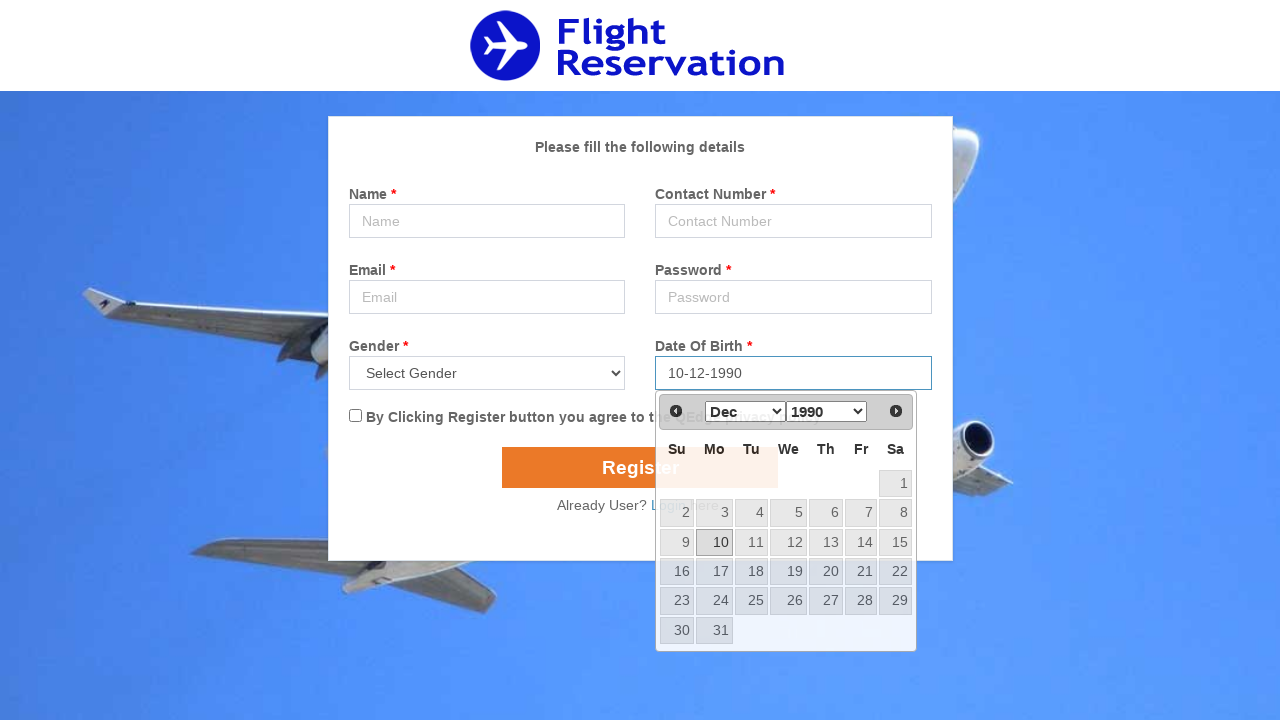

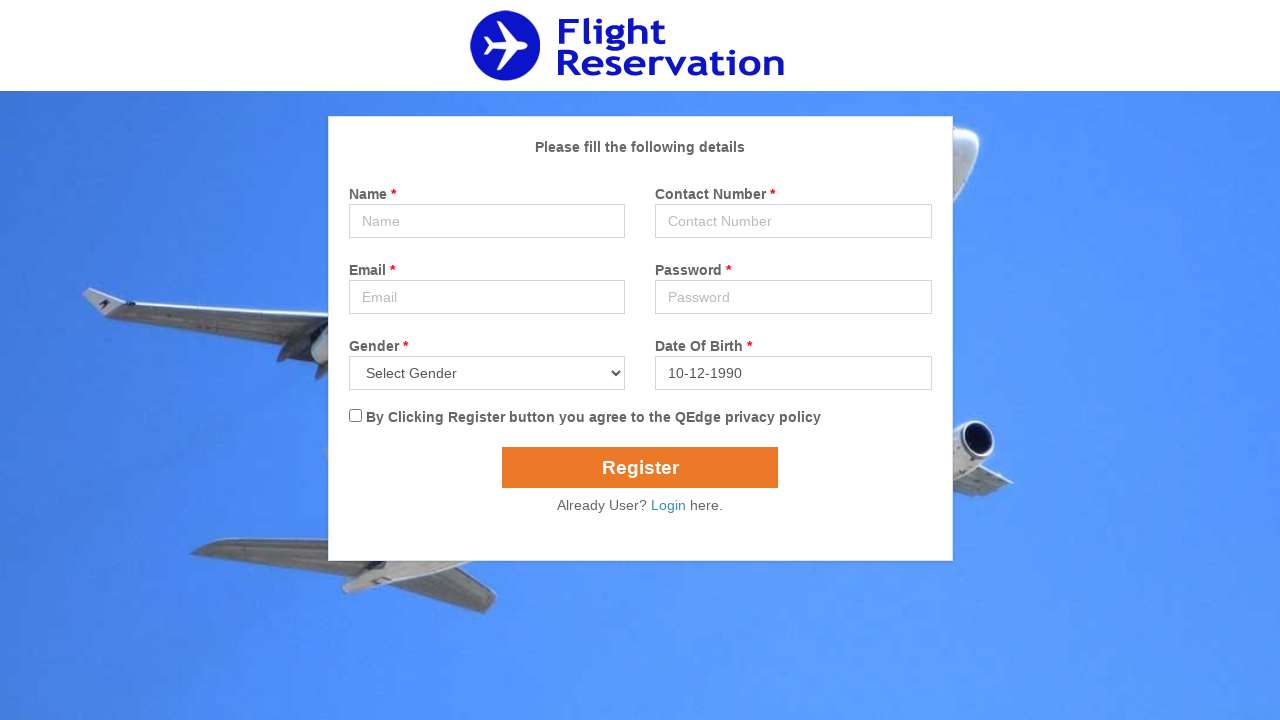